Tests Python.org search functionality by entering "pycon" as a search query and verifying that results are found.

Starting URL: http://www.python.org

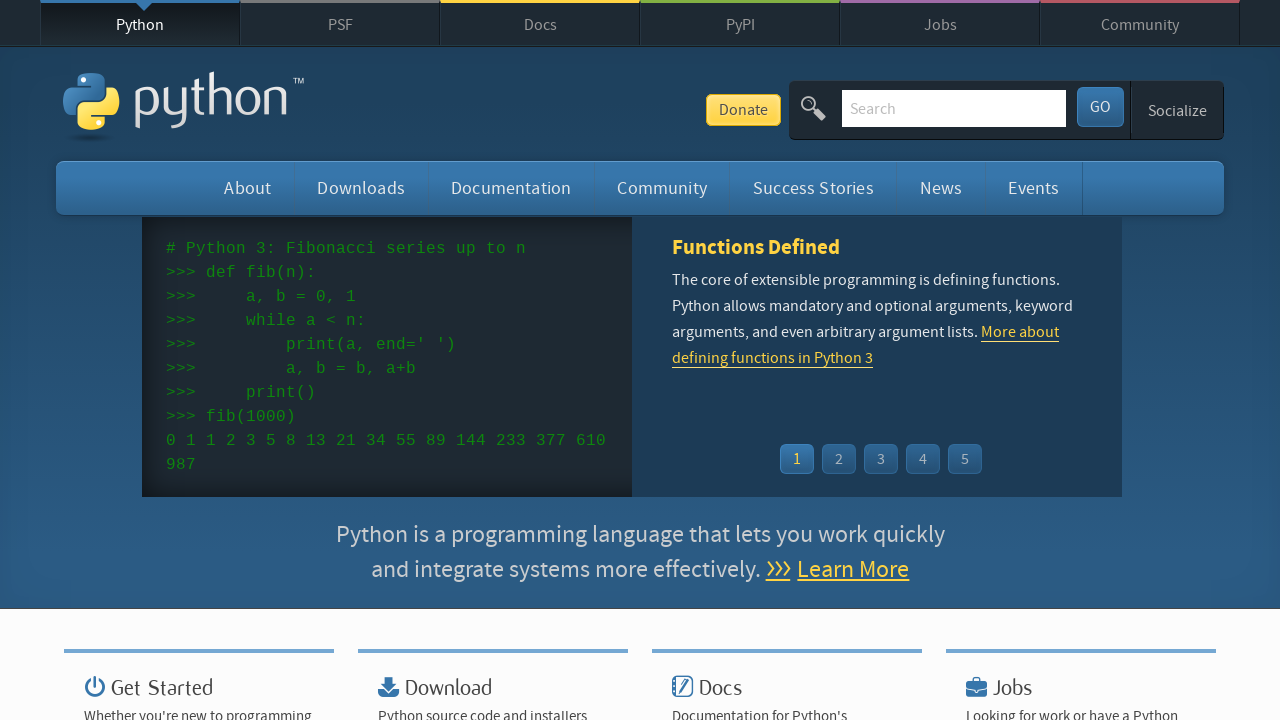

Verified Python.org page title contains 'Python'
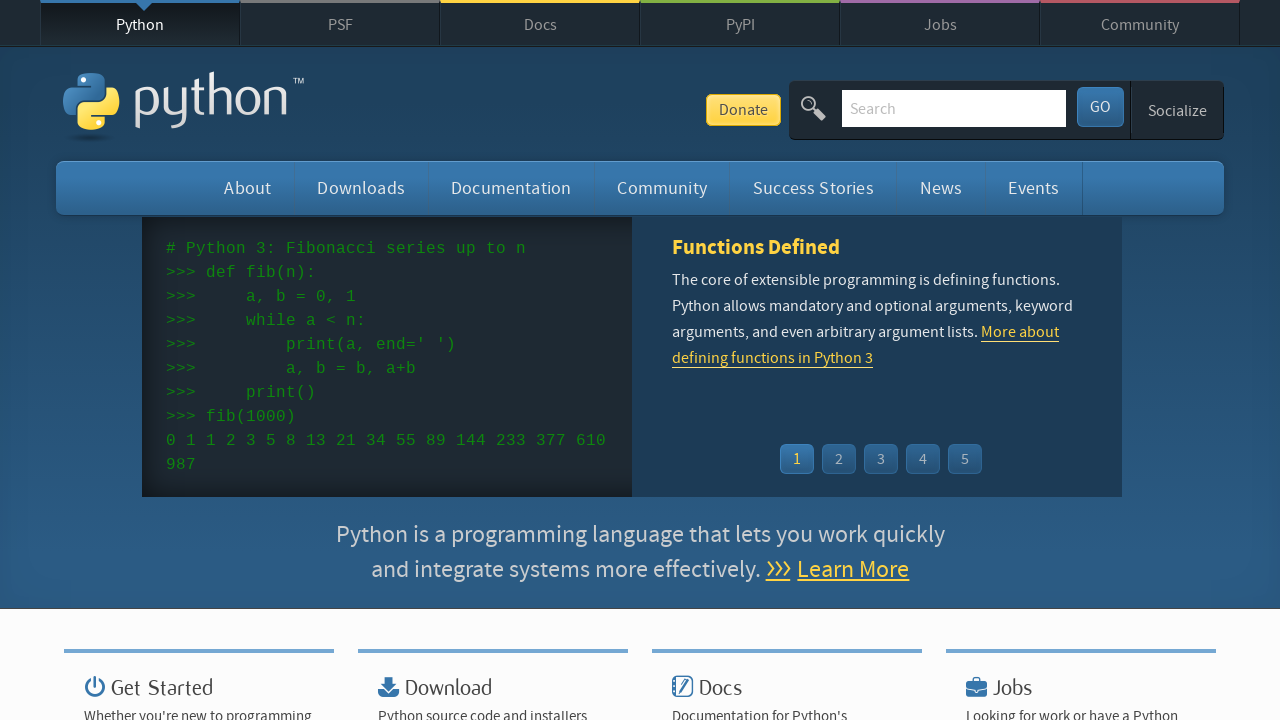

Located search input field
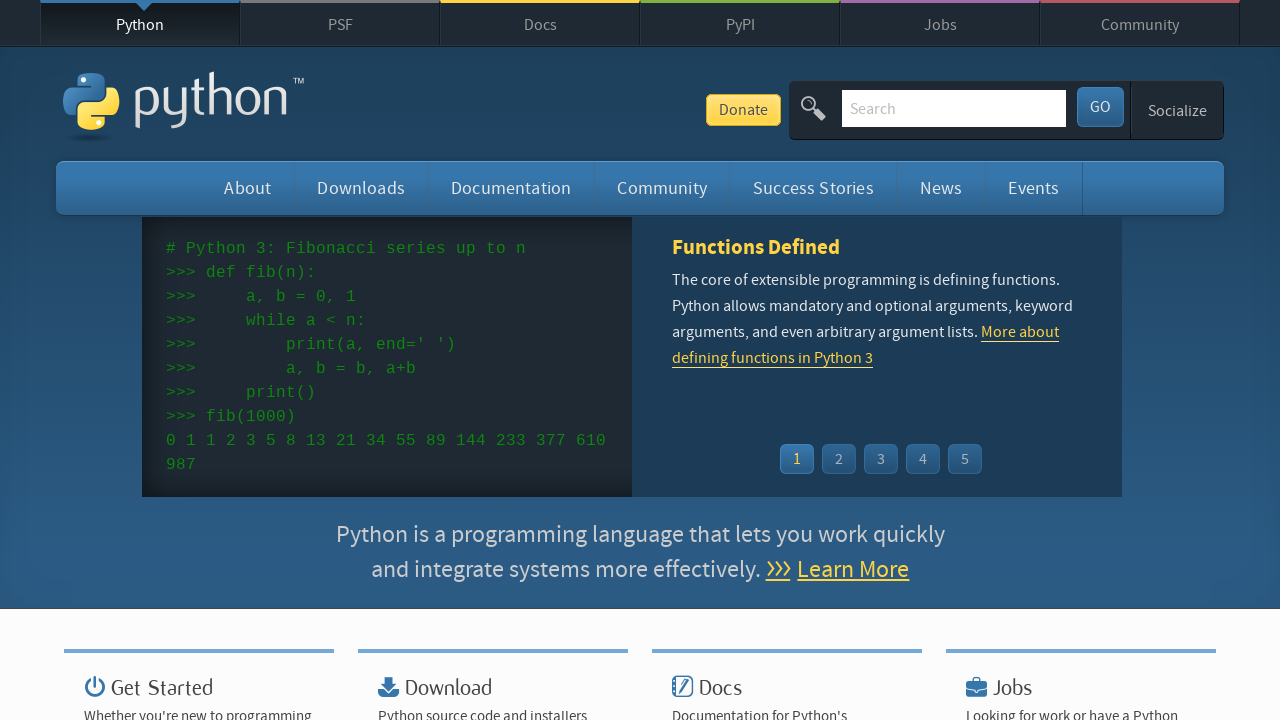

Cleared search input field on input[name='q']
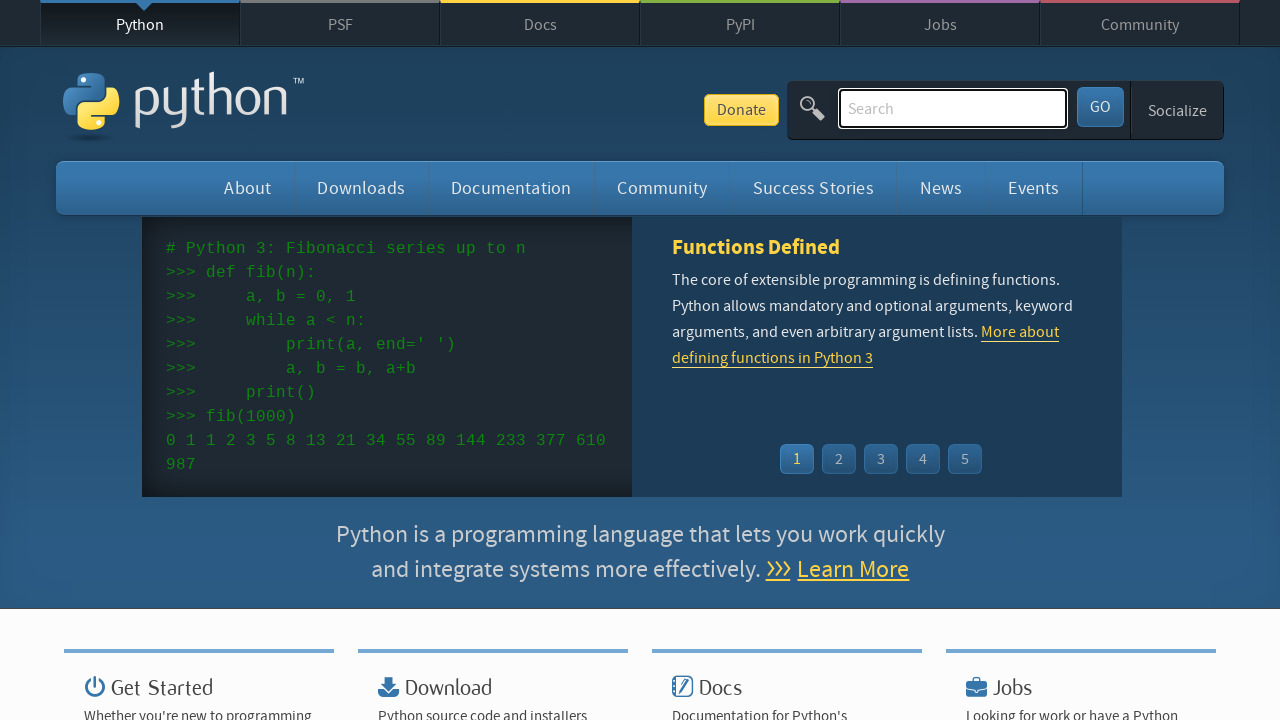

Filled search field with 'pycon' on input[name='q']
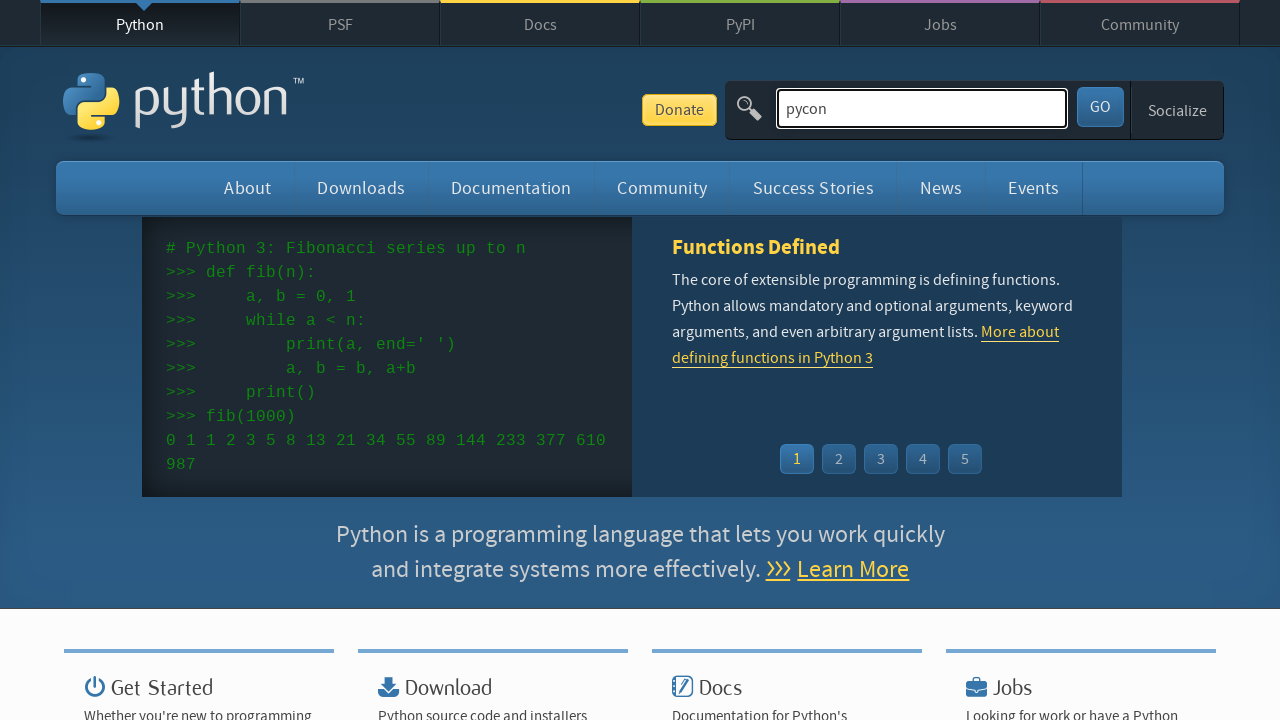

Pressed Enter to submit search query on input[name='q']
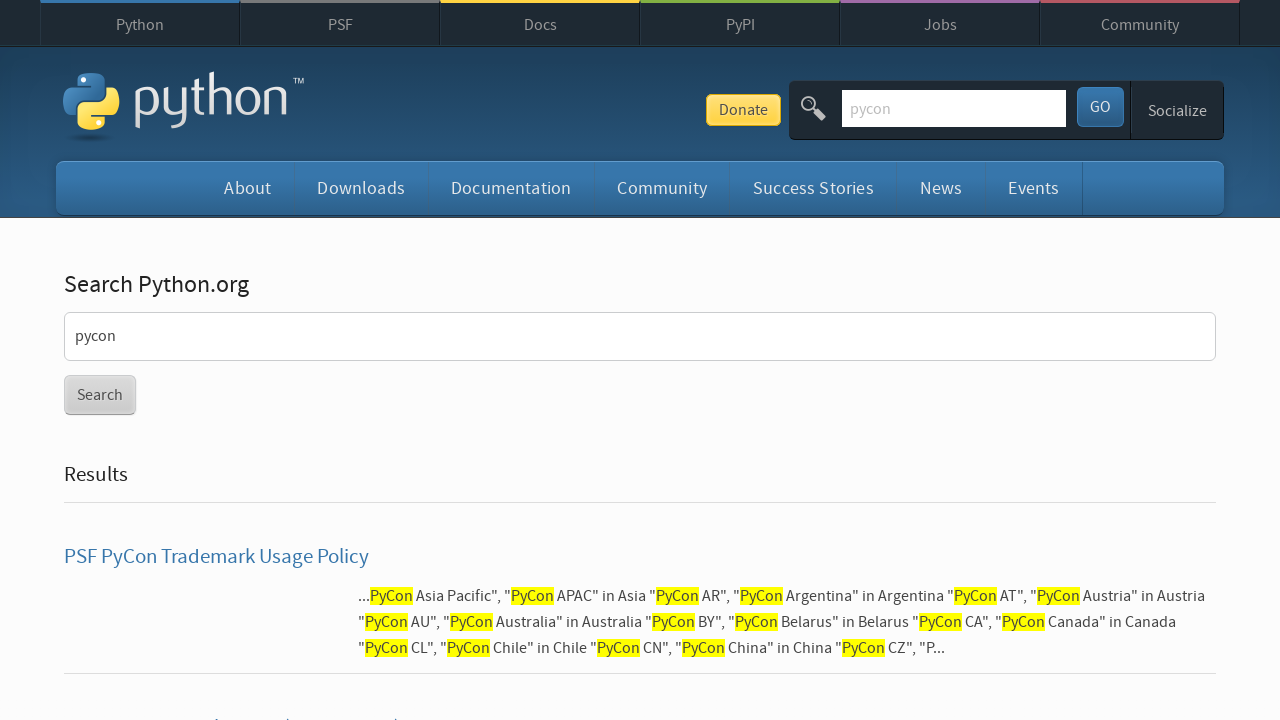

Waited for search results page to load
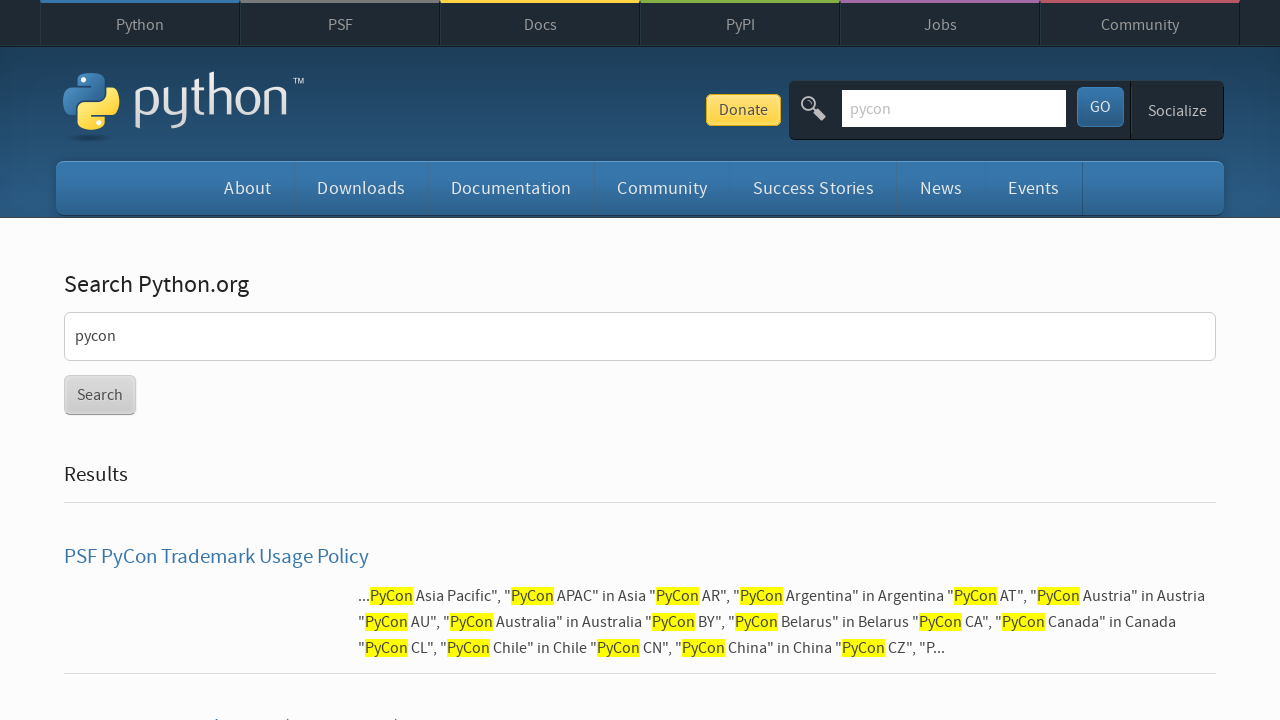

Verified search results were found for 'pycon'
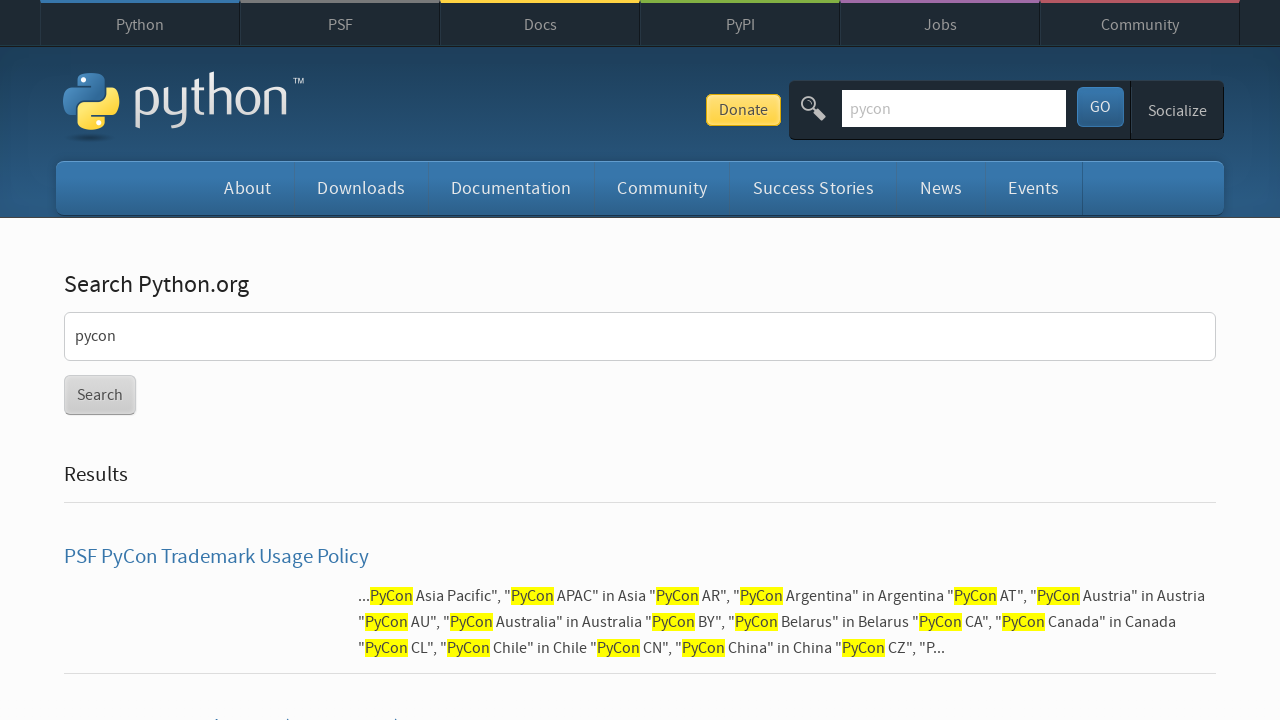

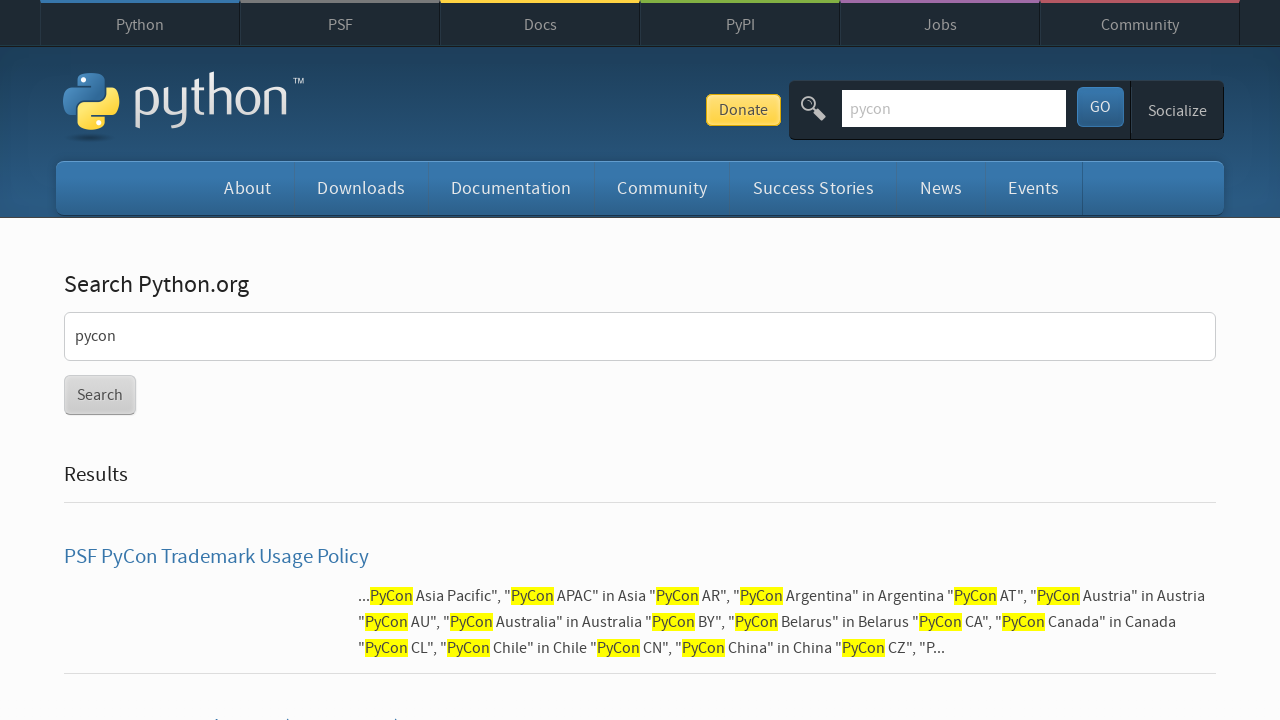